Tests that a todo item is removed when edited to an empty string.

Starting URL: https://demo.playwright.dev/todomvc

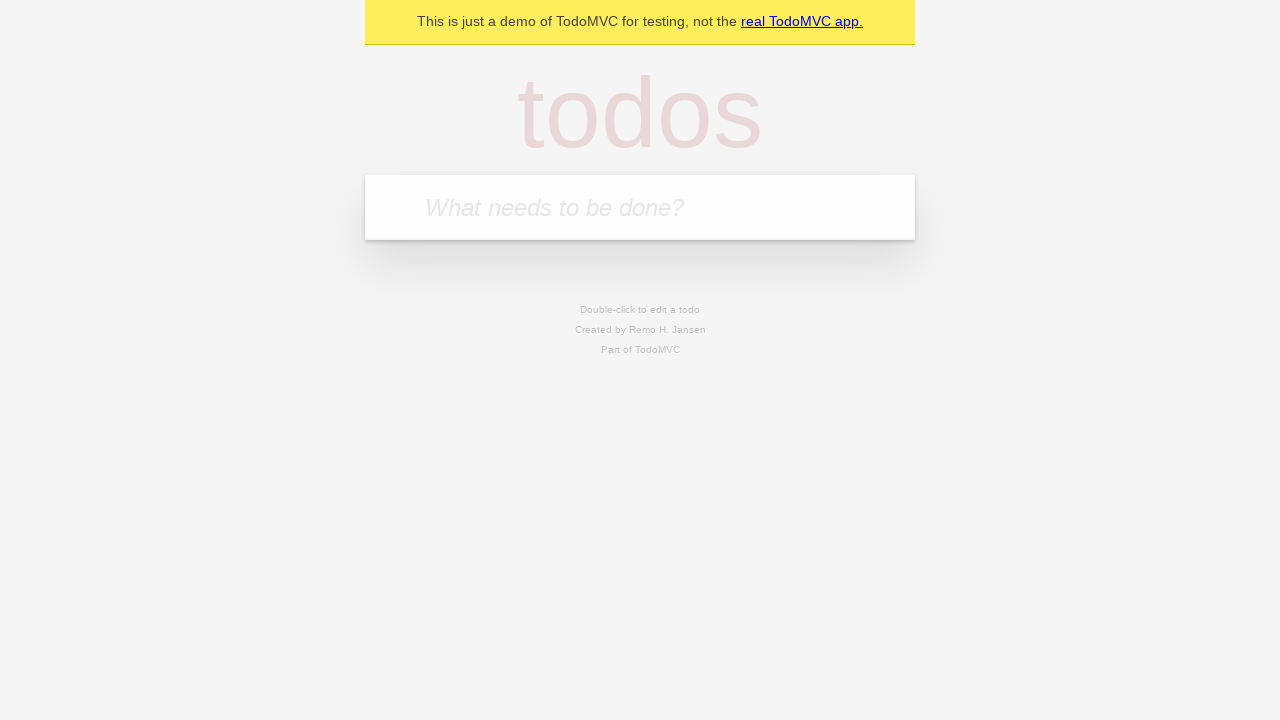

Filled todo input with 'buy some cheese' on internal:attr=[placeholder="What needs to be done?"i]
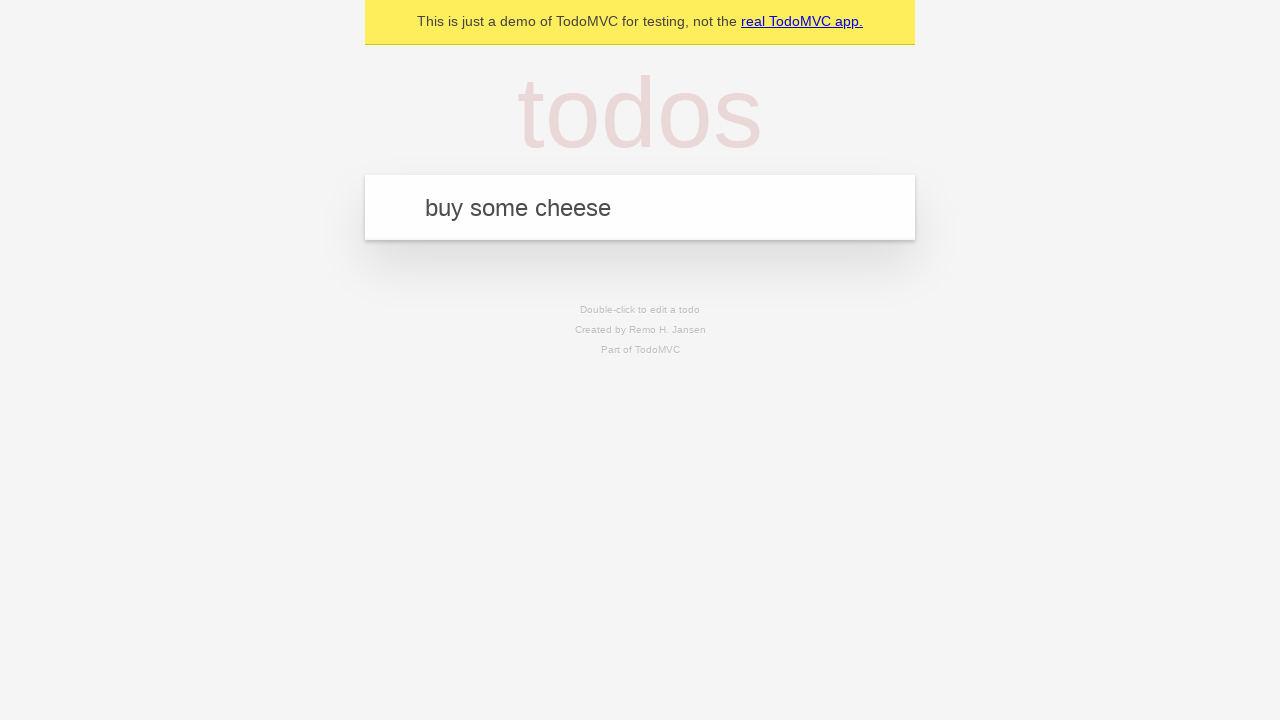

Pressed Enter to add first todo on internal:attr=[placeholder="What needs to be done?"i]
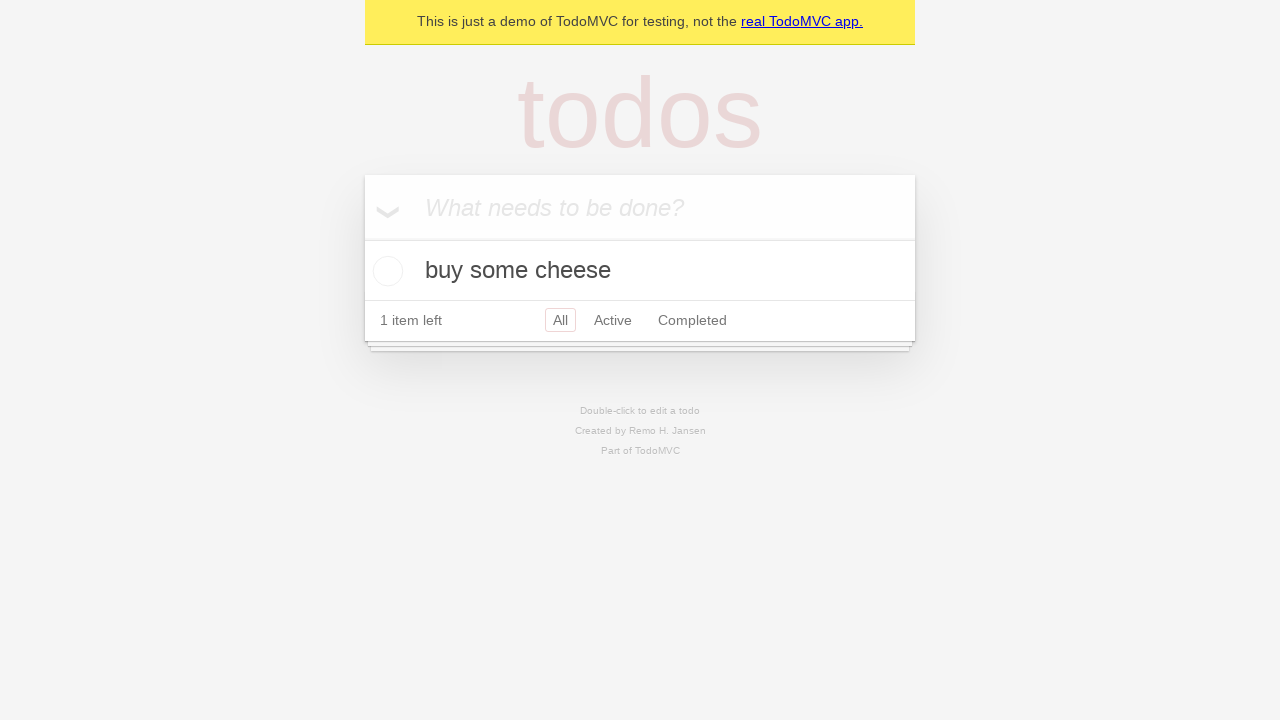

Filled todo input with 'feed the cat' on internal:attr=[placeholder="What needs to be done?"i]
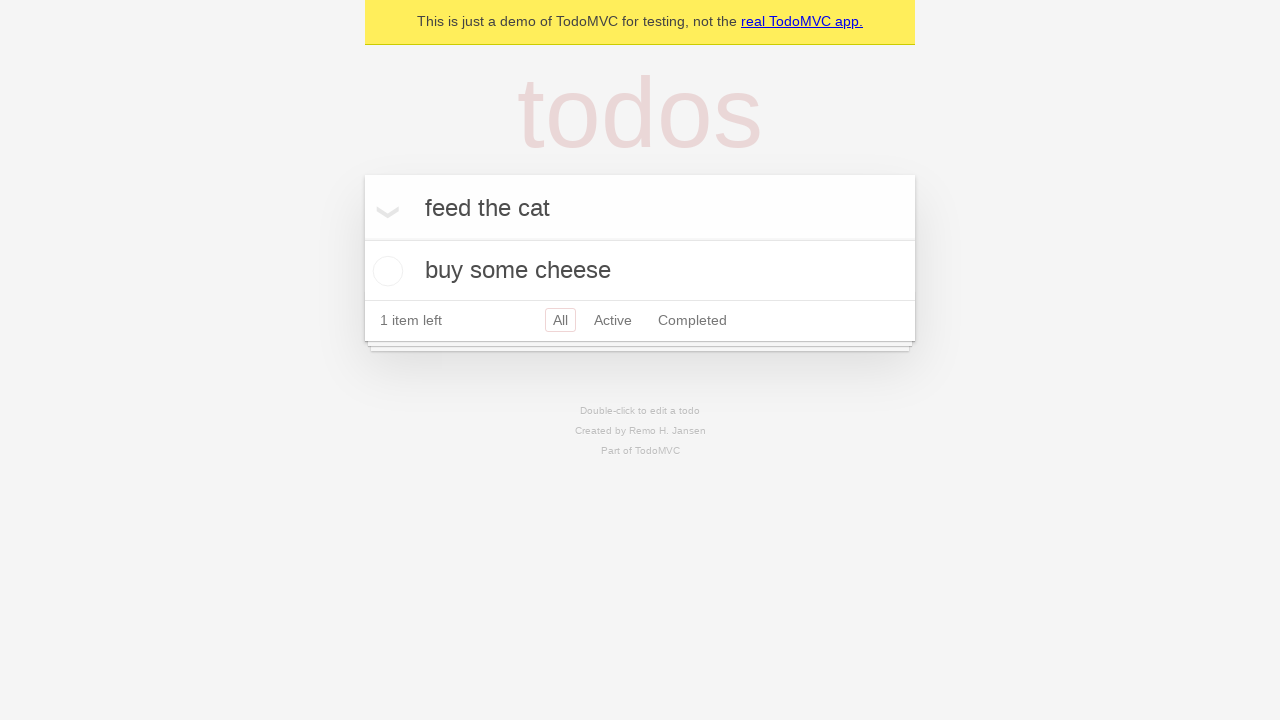

Pressed Enter to add second todo on internal:attr=[placeholder="What needs to be done?"i]
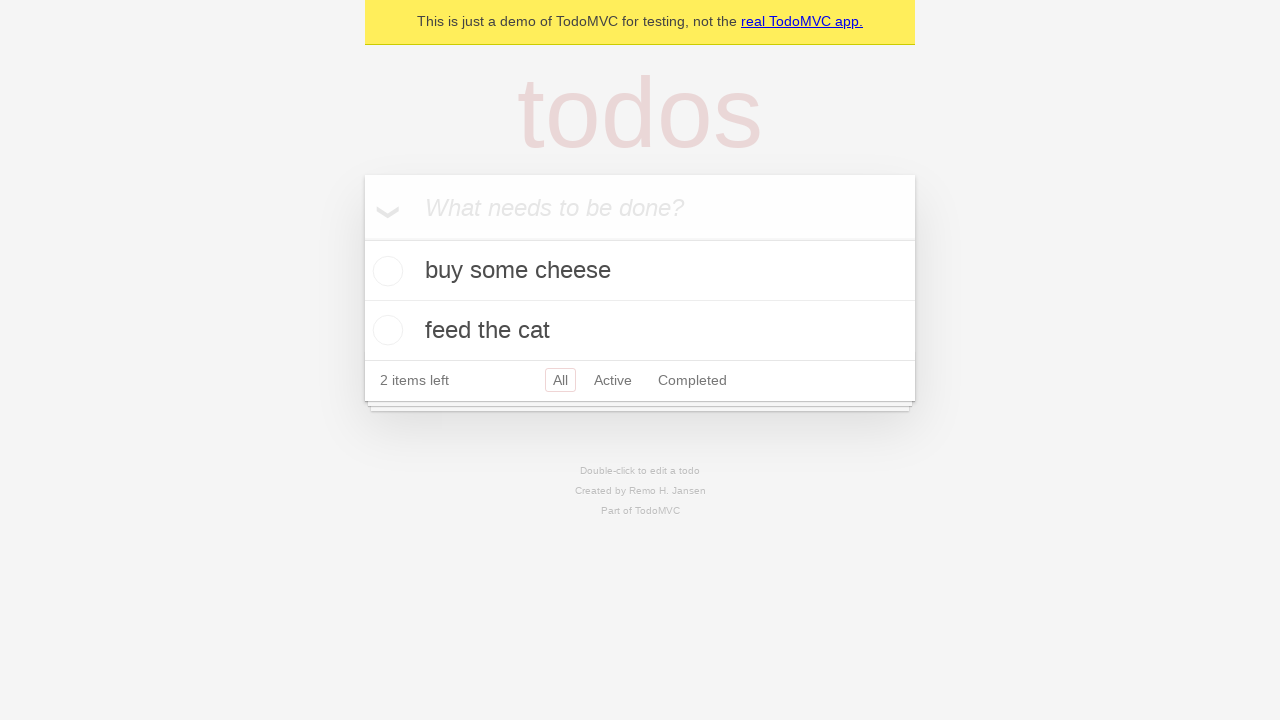

Filled todo input with 'book a doctors appointment' on internal:attr=[placeholder="What needs to be done?"i]
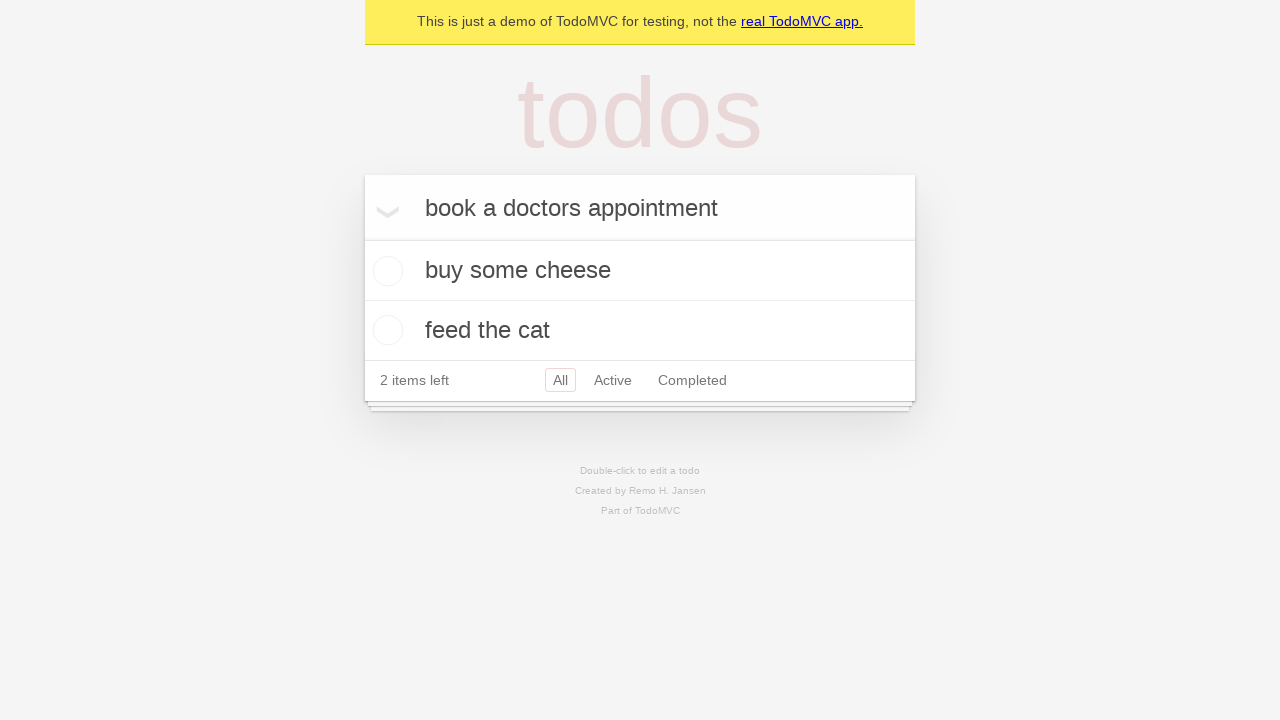

Pressed Enter to add third todo on internal:attr=[placeholder="What needs to be done?"i]
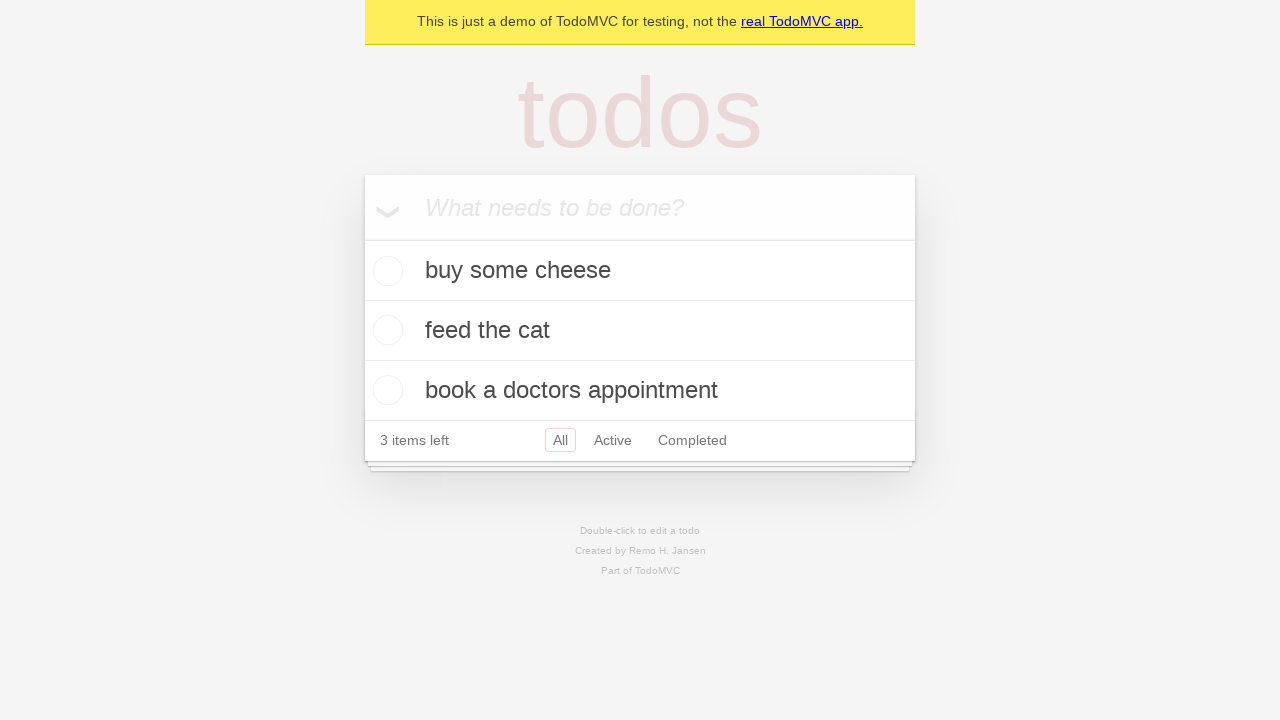

Double-clicked second todo item to enter edit mode at (640, 331) on internal:testid=[data-testid="todo-item"s] >> nth=1
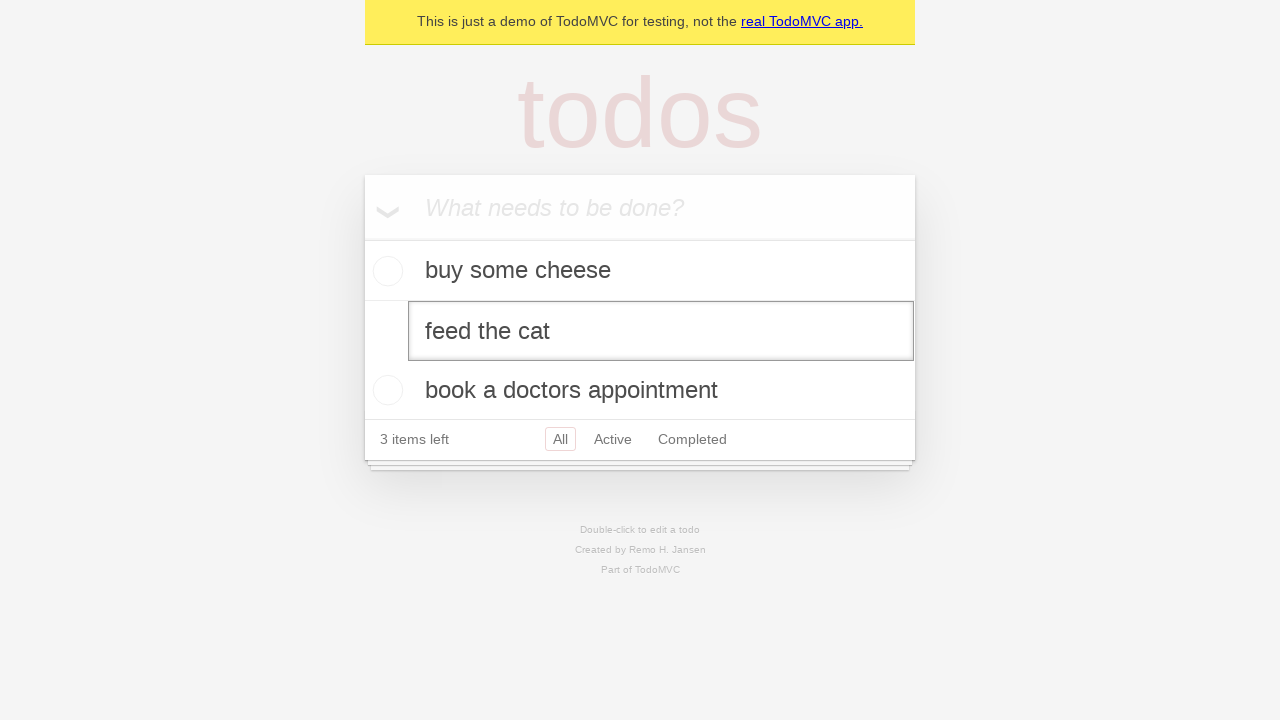

Cleared the edit textbox to empty string on internal:testid=[data-testid="todo-item"s] >> nth=1 >> internal:role=textbox[nam
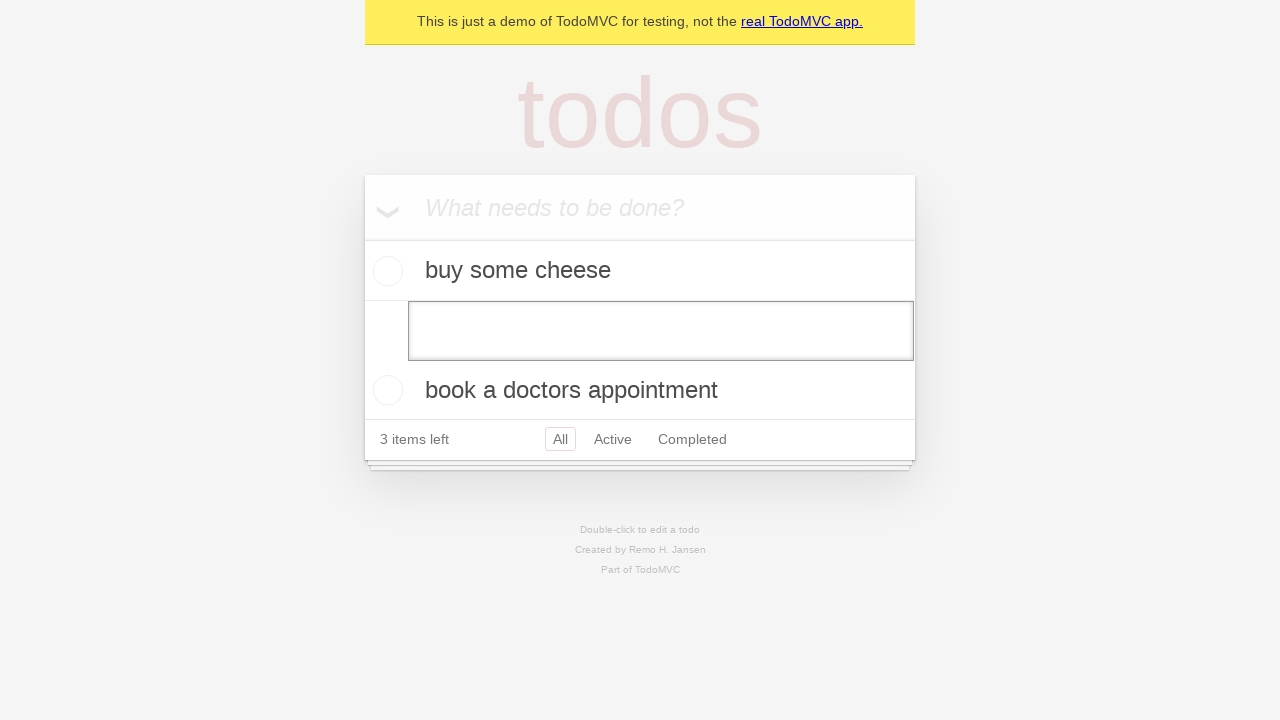

Pressed Enter to save the empty todo, triggering removal on internal:testid=[data-testid="todo-item"s] >> nth=1 >> internal:role=textbox[nam
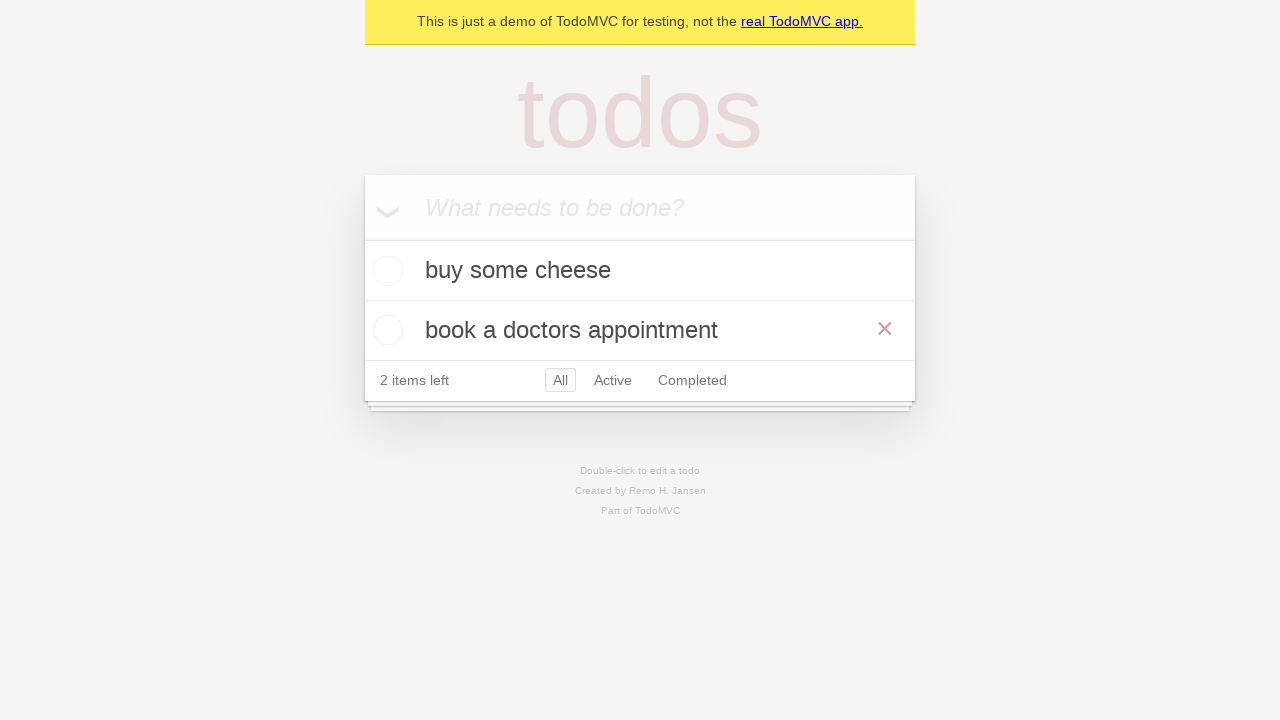

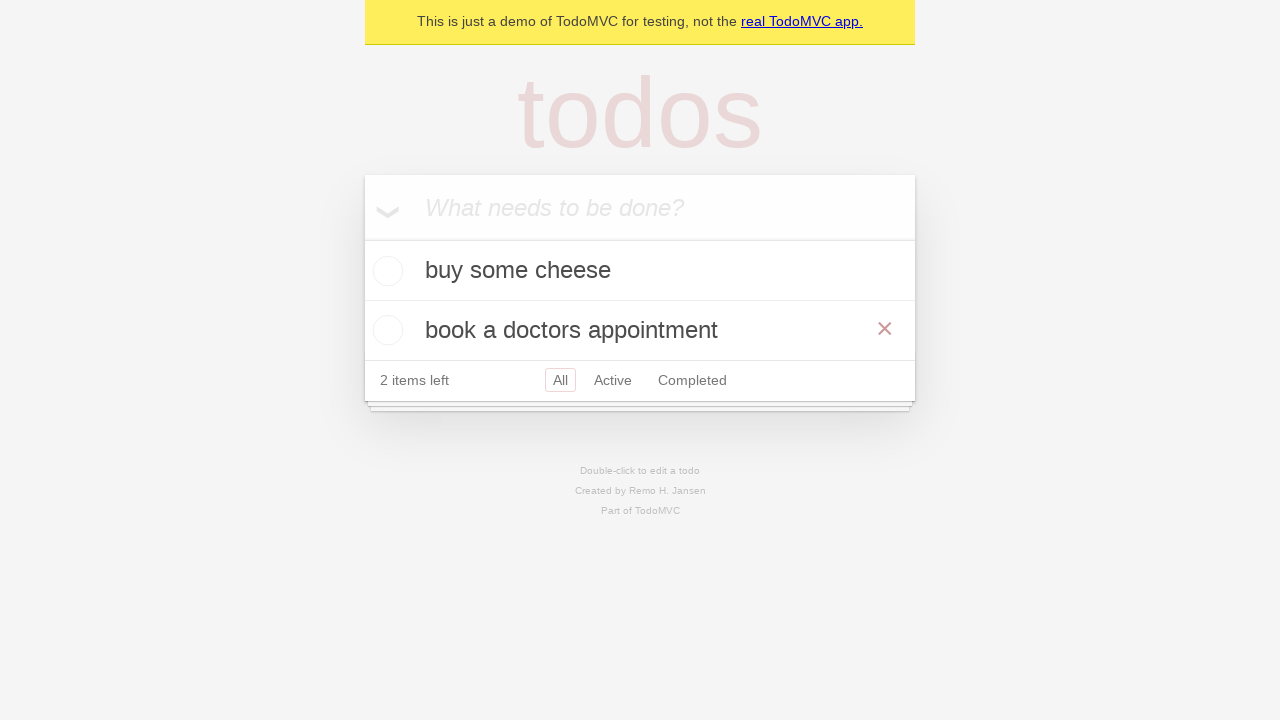